Tests login with valid username but invalid password and verifies the error message

Starting URL: http://the-internet.herokuapp.com/login

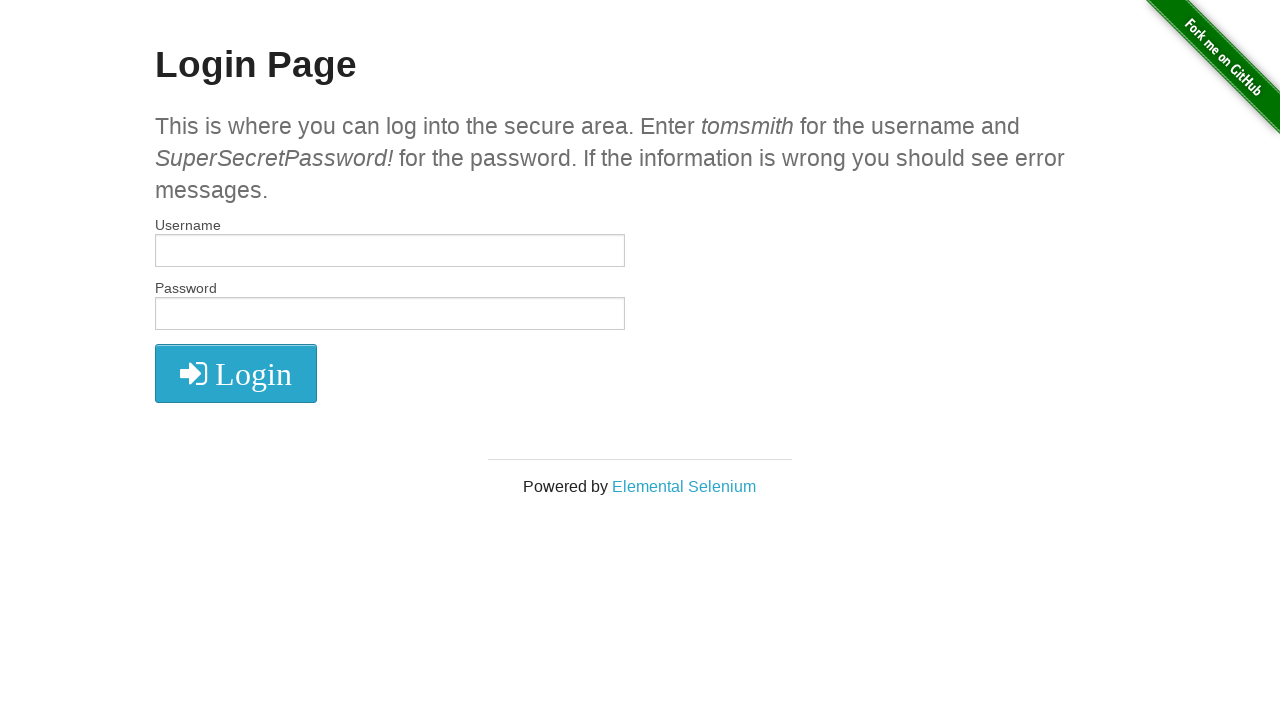

Filled username field with 'tomsmith' on input[name='username']
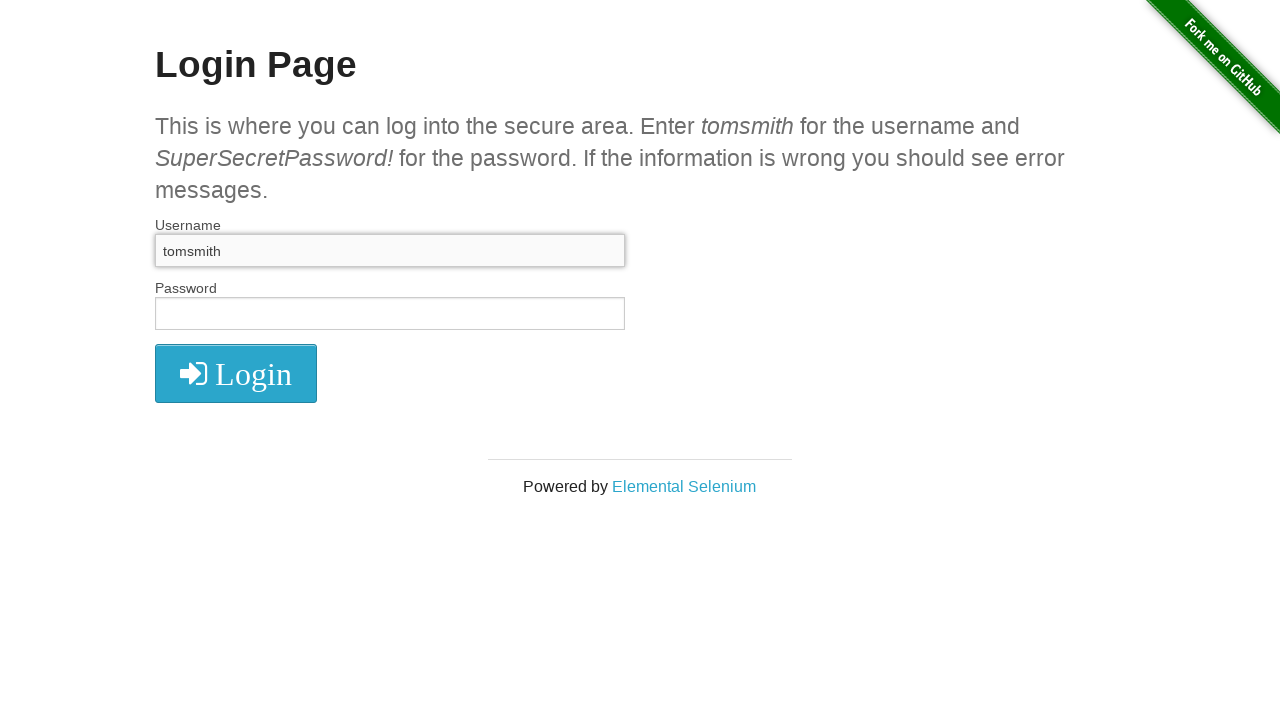

Filled password field with invalid password 'SuperSecretPasswordd!' on input[name='password']
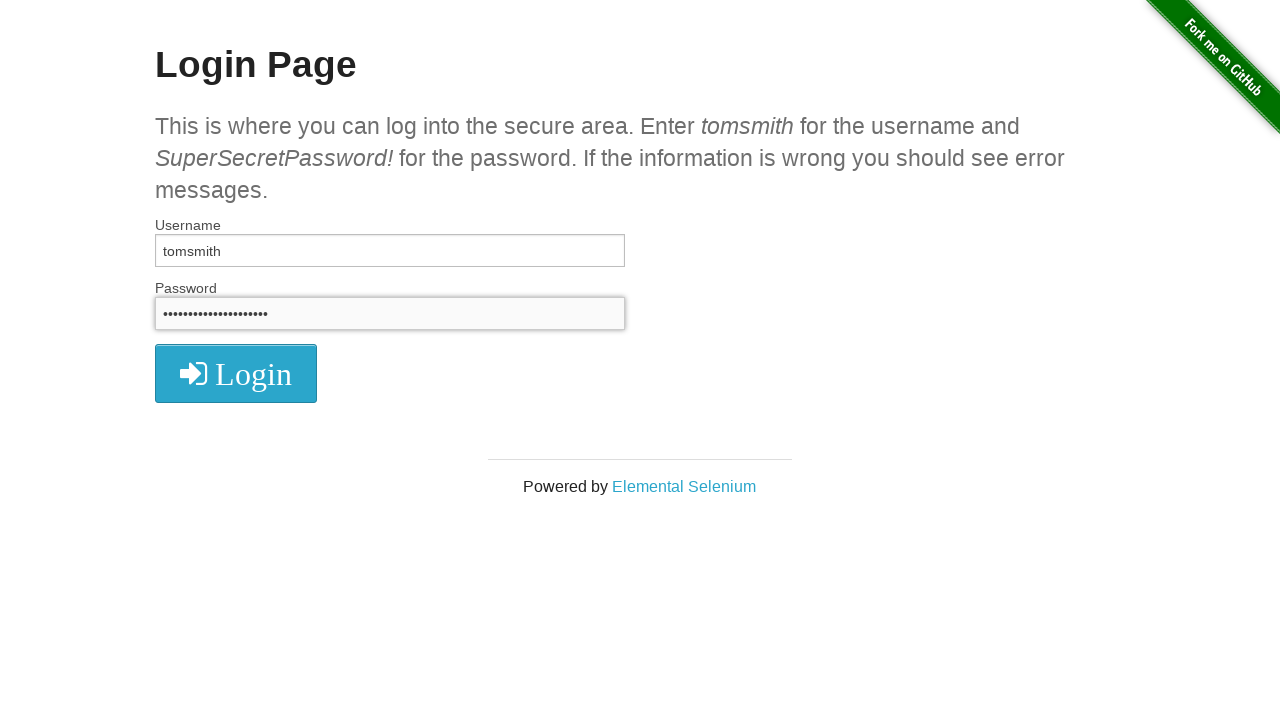

Clicked login button to submit credentials at (236, 373) on button[type='submit']
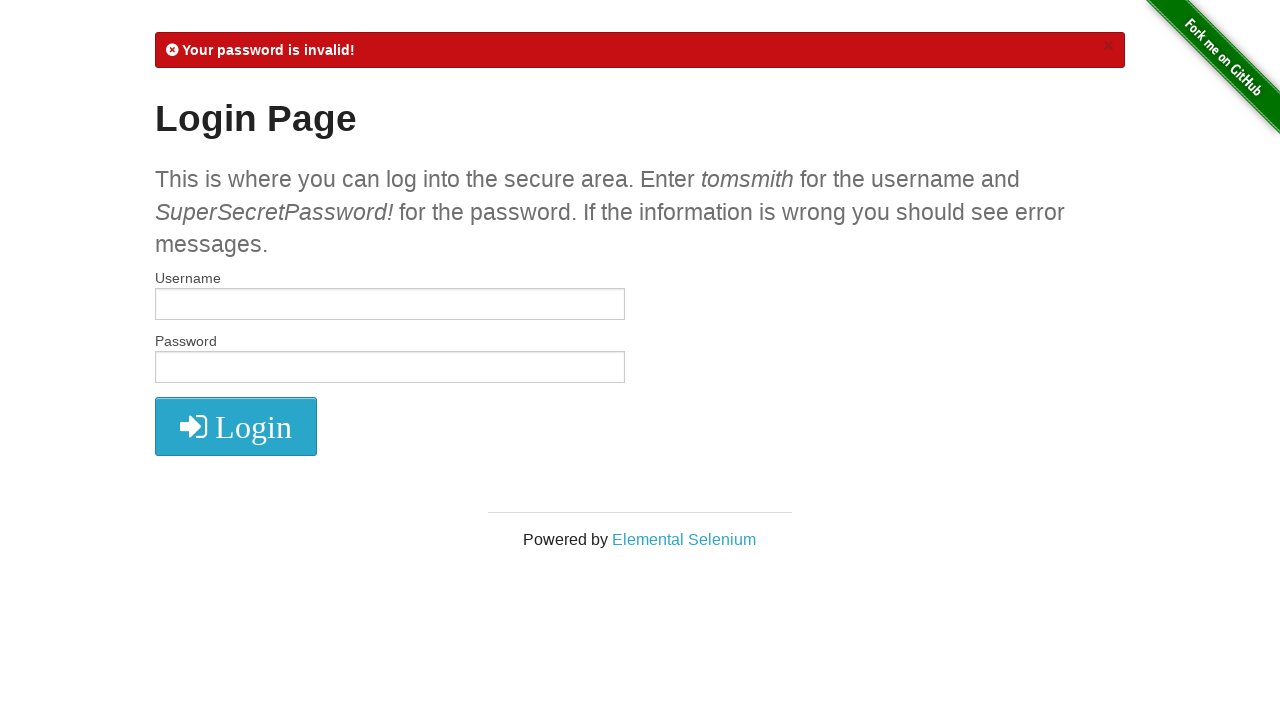

Error message flash notification appeared
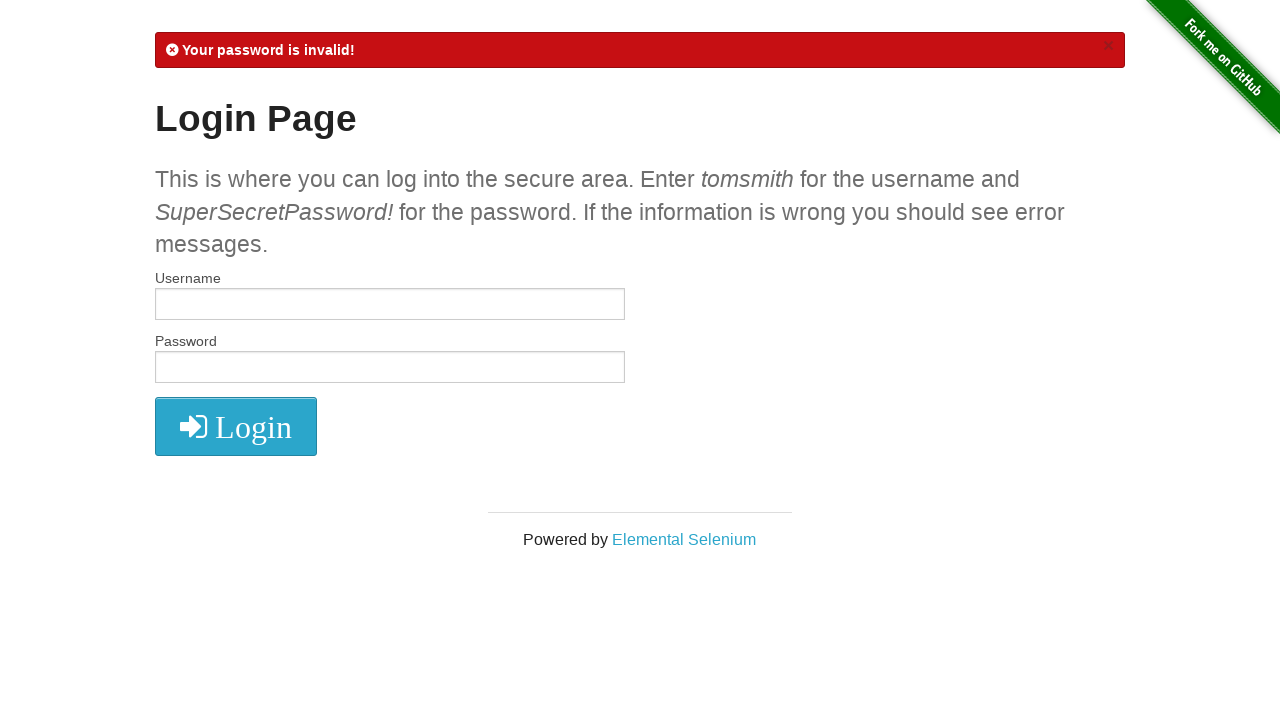

Retrieved error message text from flash notification
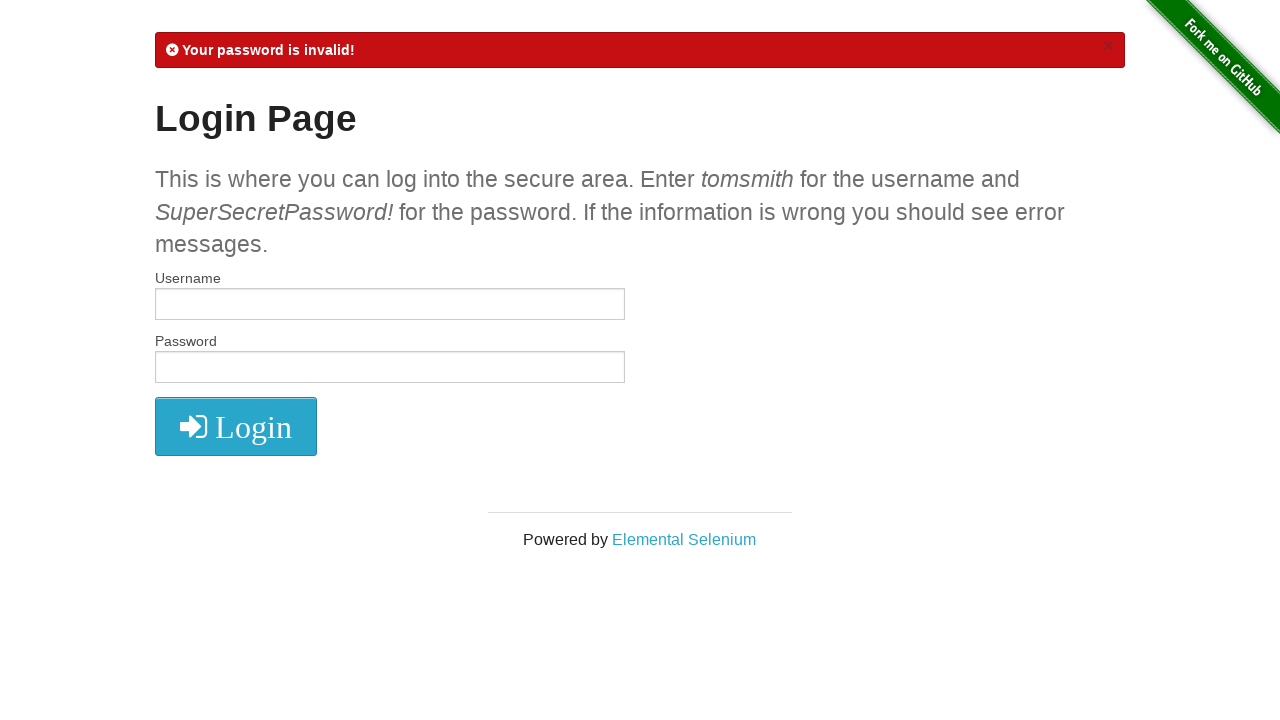

Verified error message contains 'Your password is invalid!'
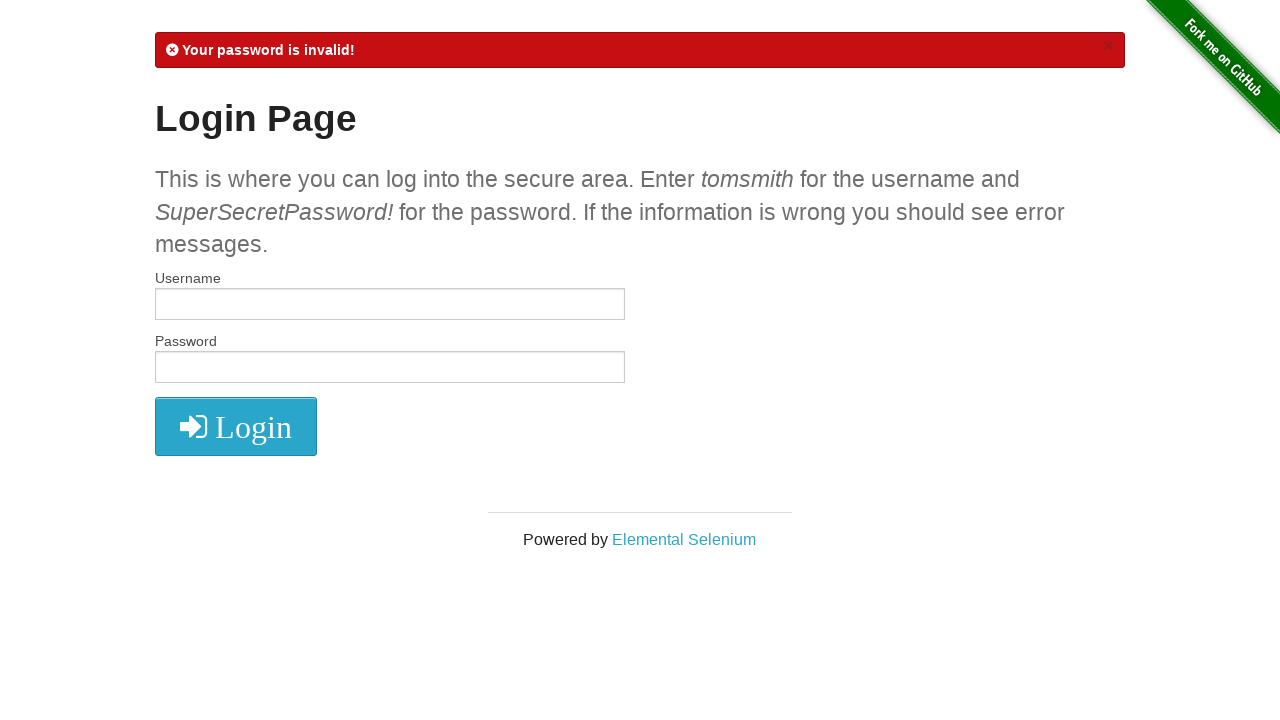

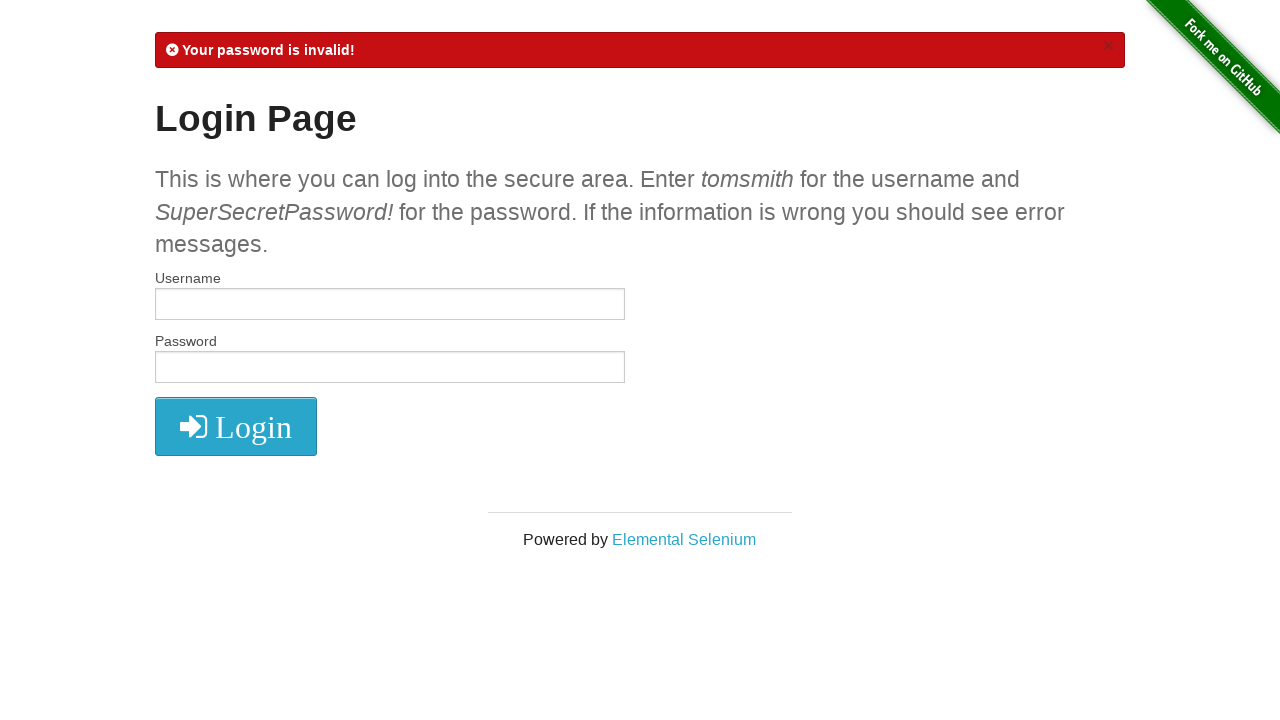